Tests geolocation functionality by clicking the button to retrieve location coordinates

Starting URL: https://the-internet.herokuapp.com/geolocation

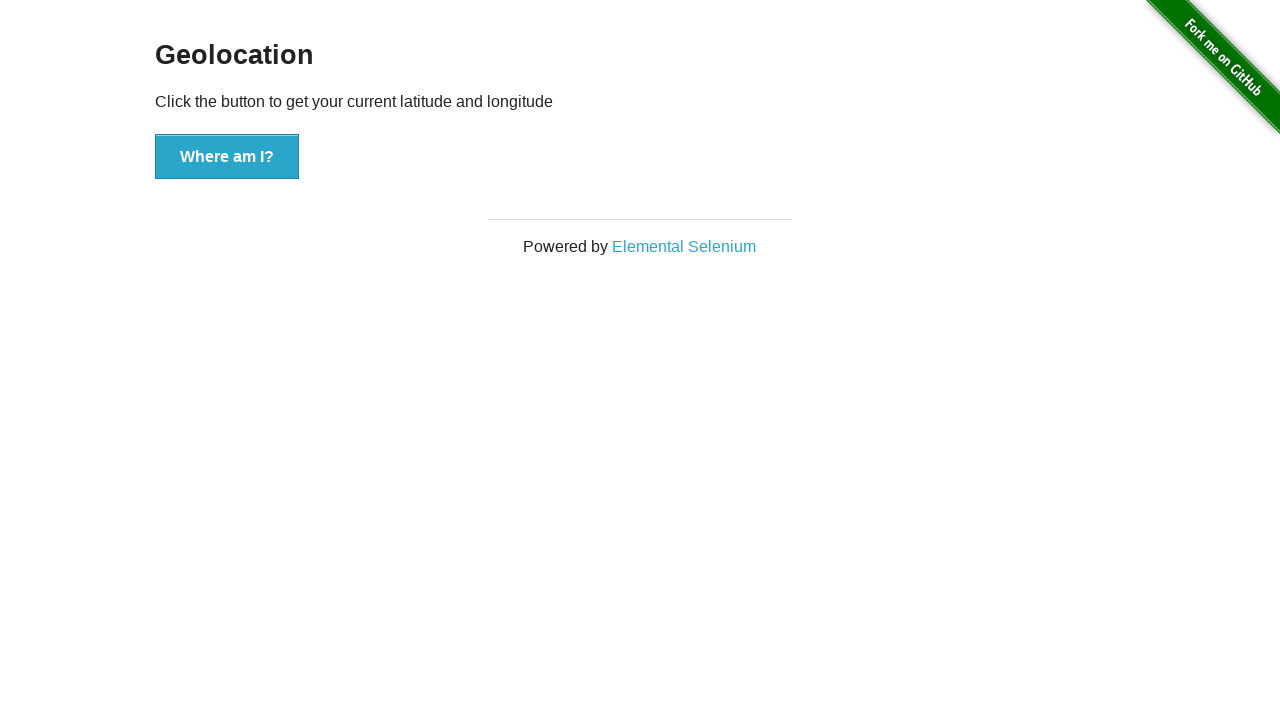

Clicked 'Where am I?' button to trigger geolocation at (227, 157) on xpath=//*[@id='content']/div/button
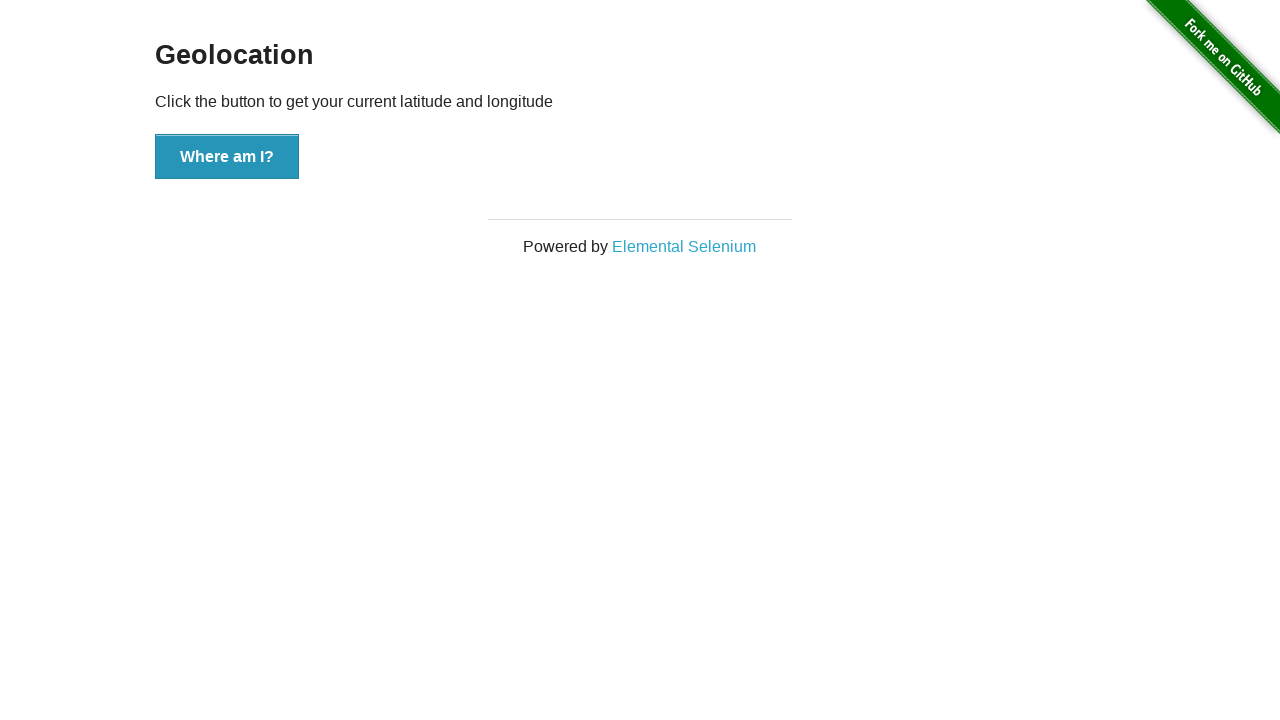

Waited 5 seconds for location to be displayed
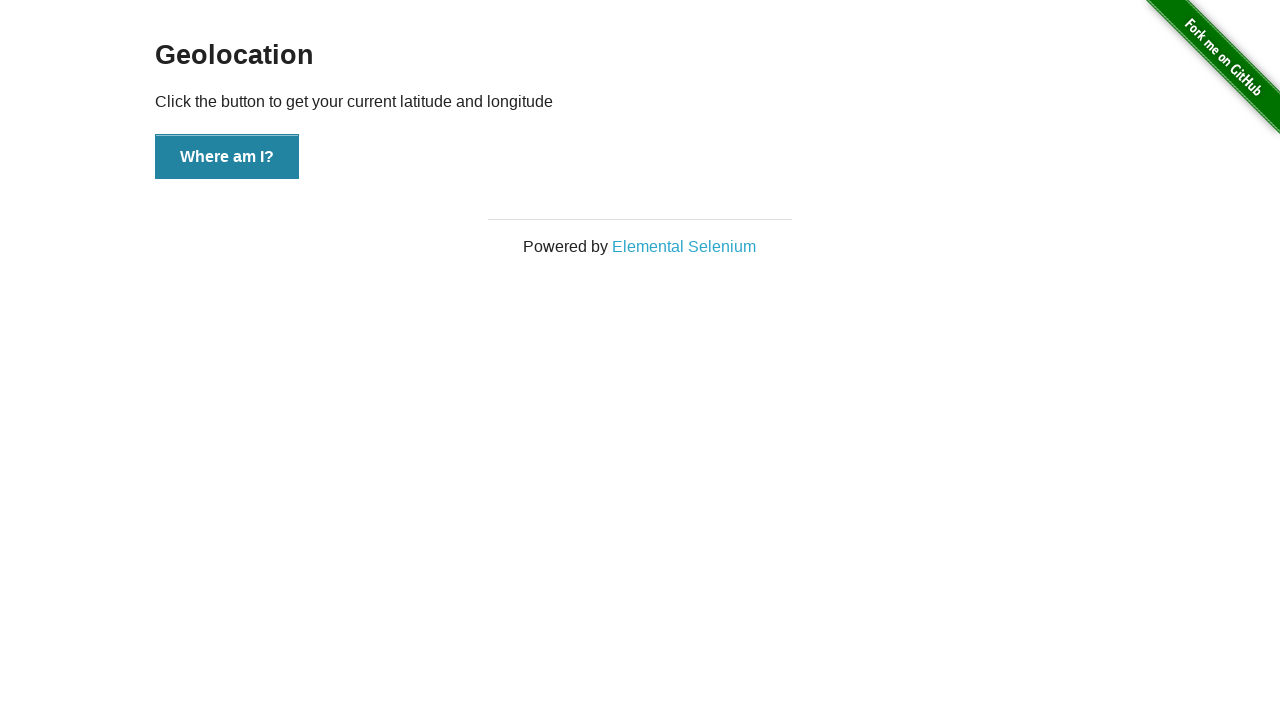

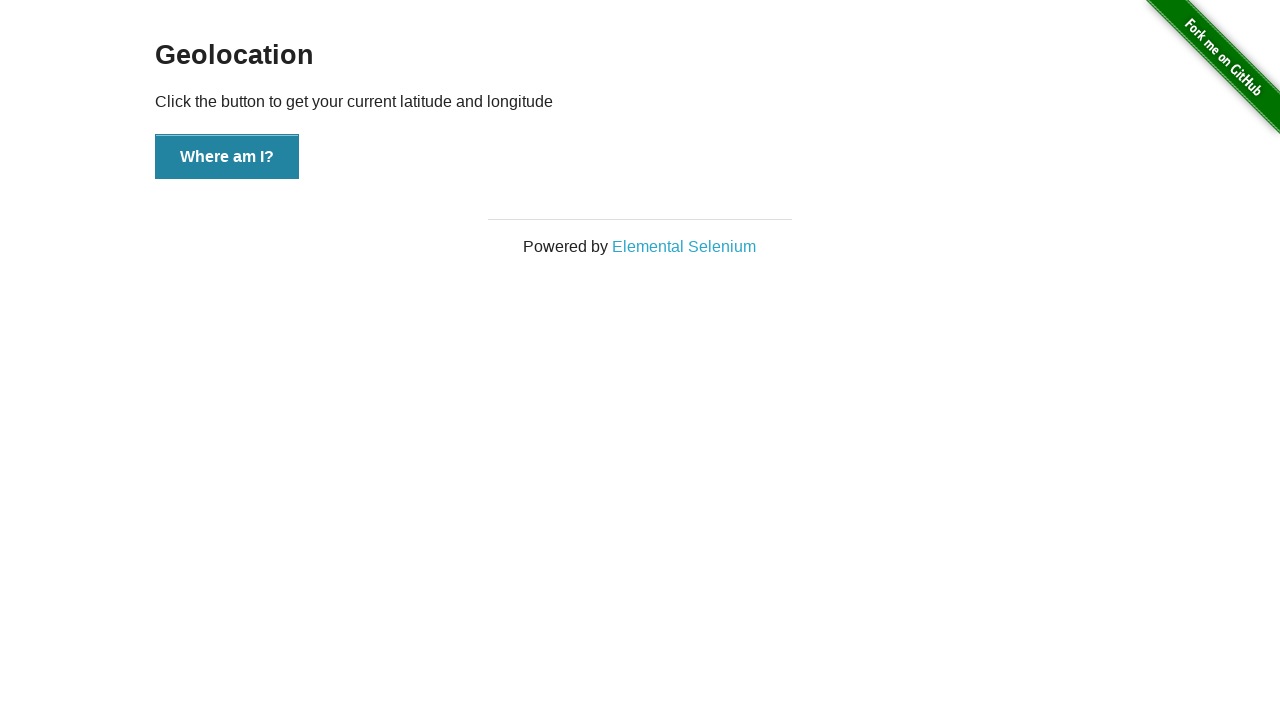